Tests selecting multiple non-consecutive items using Ctrl+Click functionality

Starting URL: https://automationfc.github.io/jquery-selectable/

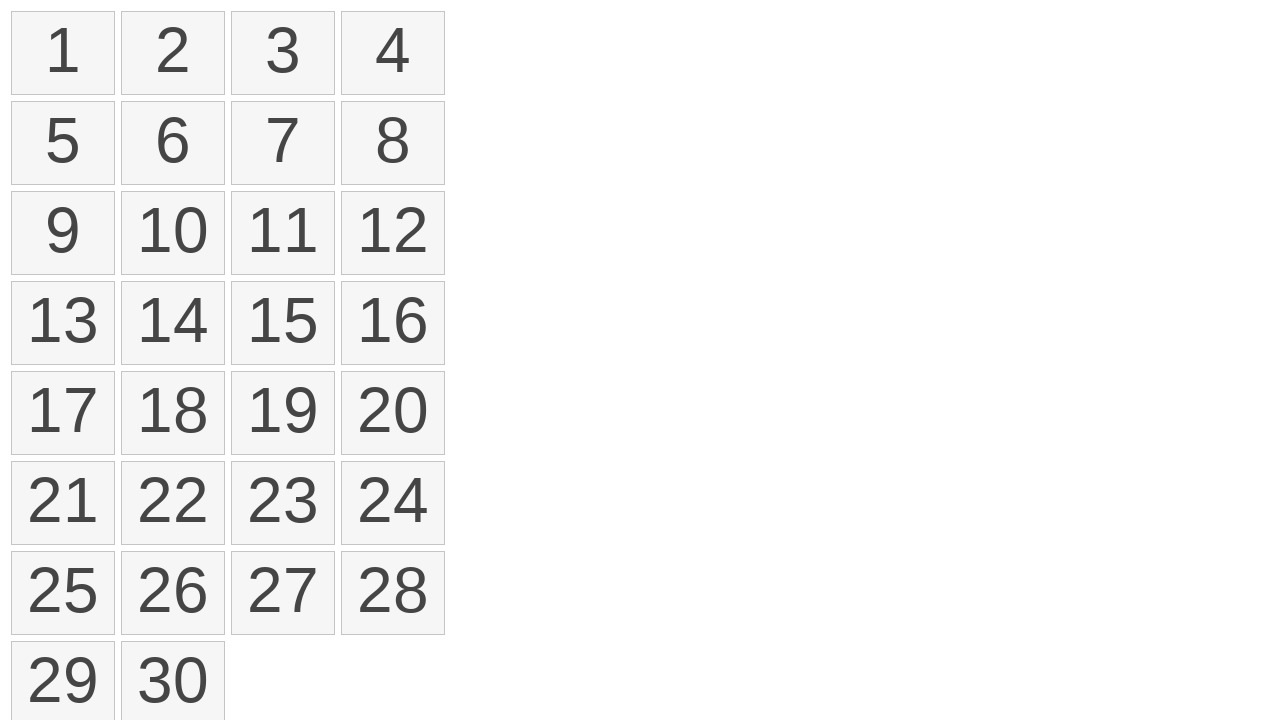

Located all list items in selectable list
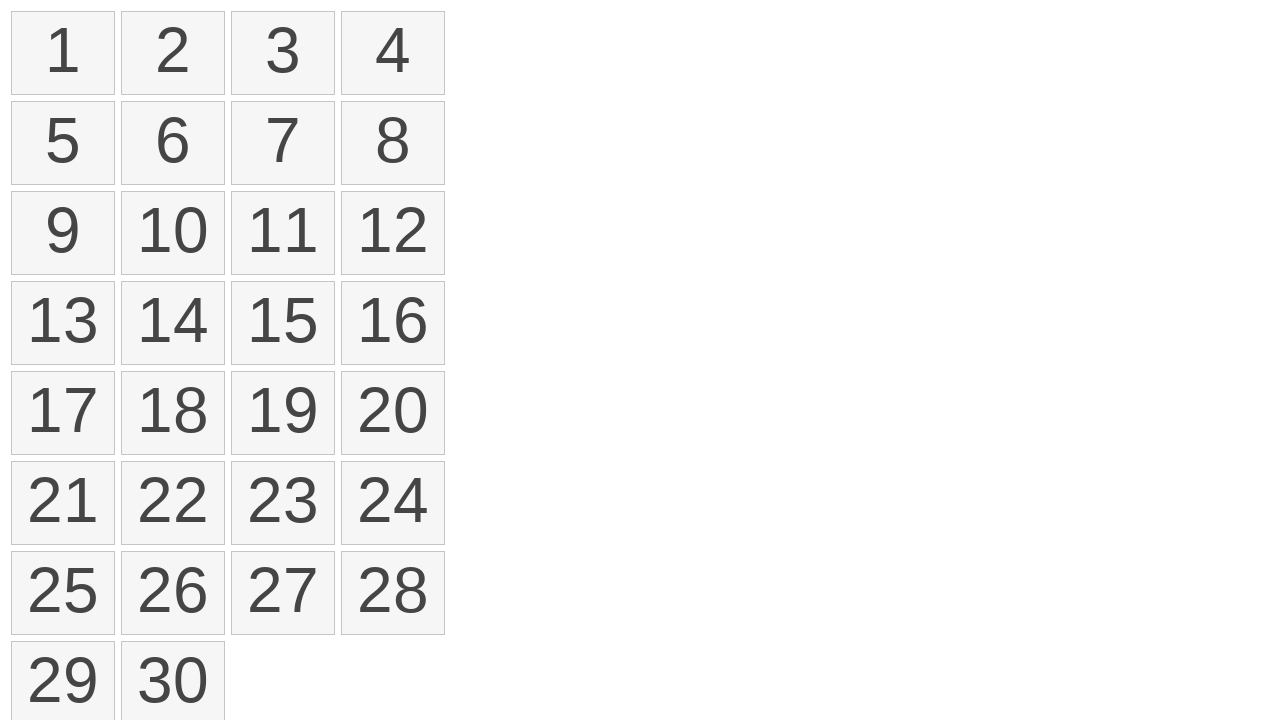

Pressed Control key down to enable multi-select mode
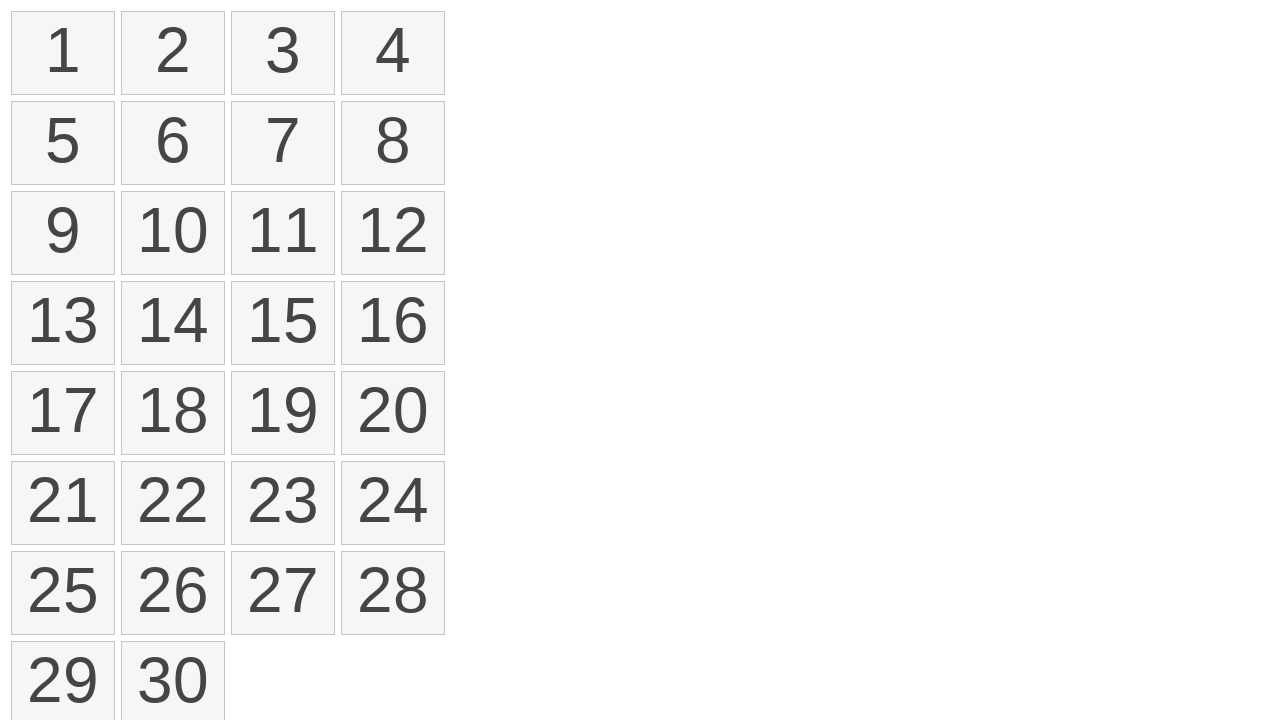

Ctrl+clicked item at index 0 at (63, 53) on ol#selectable li >> nth=0
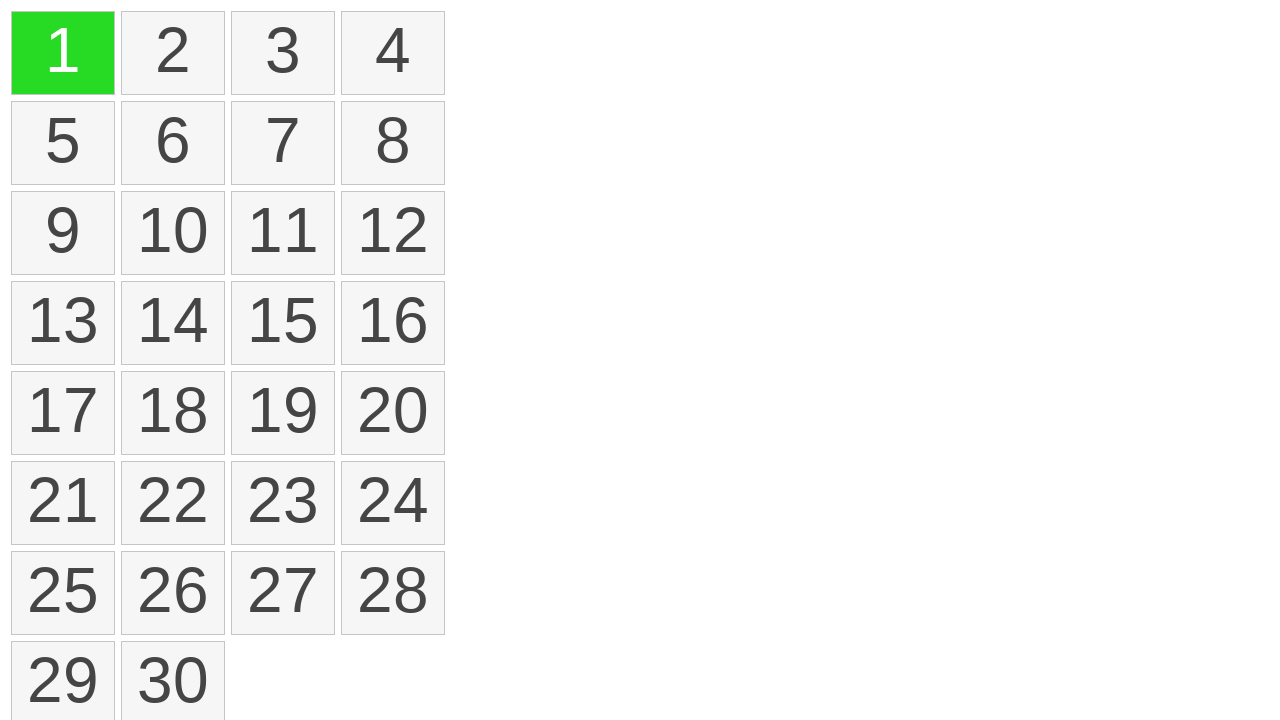

Ctrl+clicked item at index 2 at (283, 53) on ol#selectable li >> nth=2
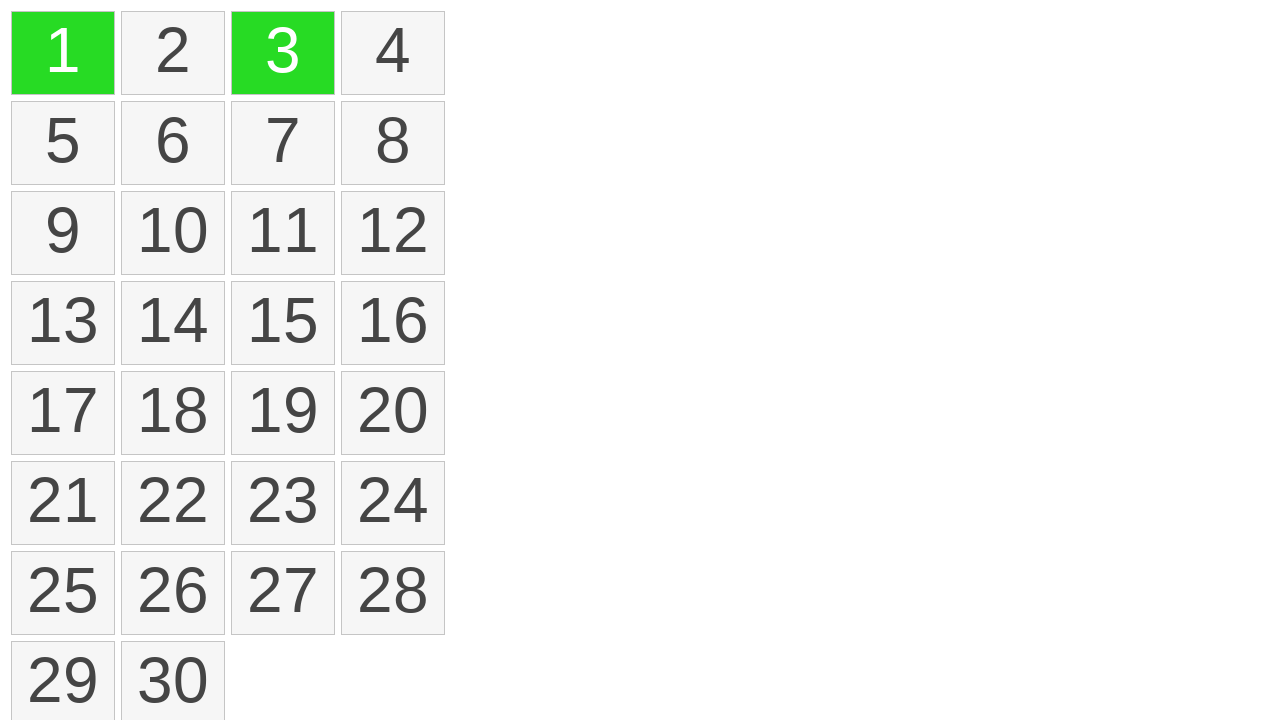

Ctrl+clicked item at index 5 at (173, 143) on ol#selectable li >> nth=5
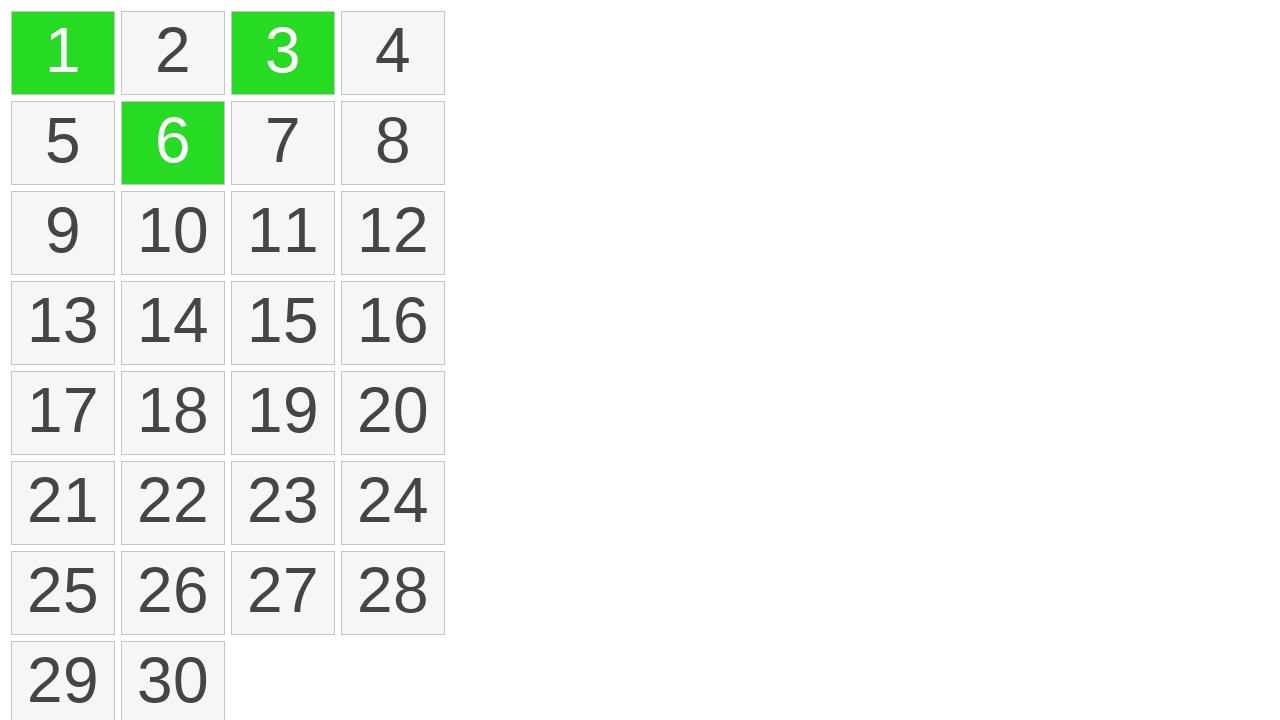

Ctrl+clicked item at index 6 at (283, 143) on ol#selectable li >> nth=6
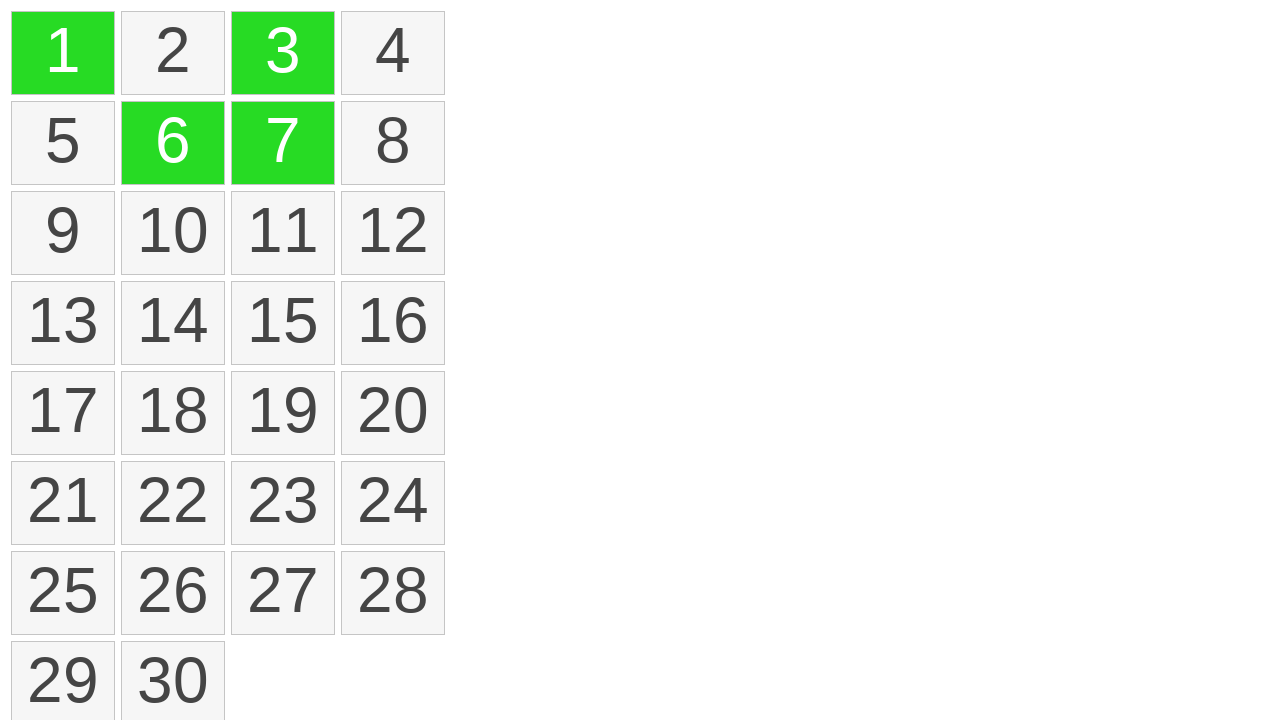

Ctrl+clicked item at index 11 at (393, 233) on ol#selectable li >> nth=11
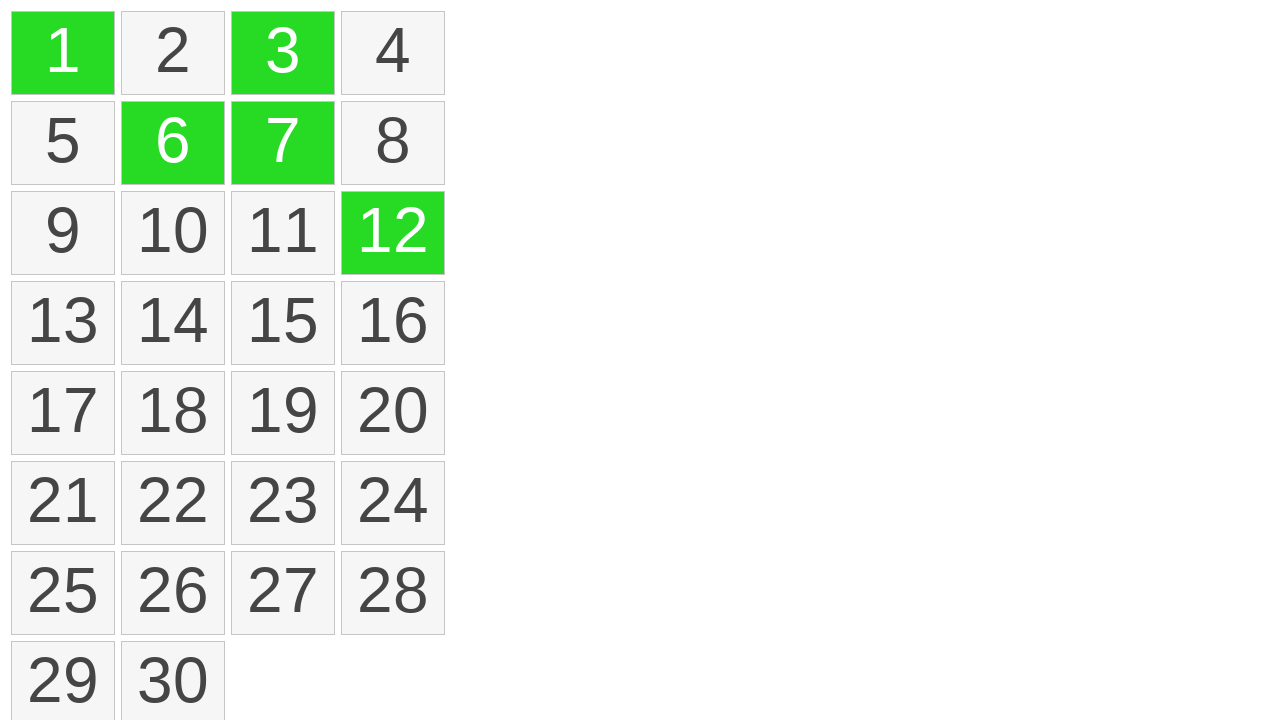

Released Control key to exit multi-select mode
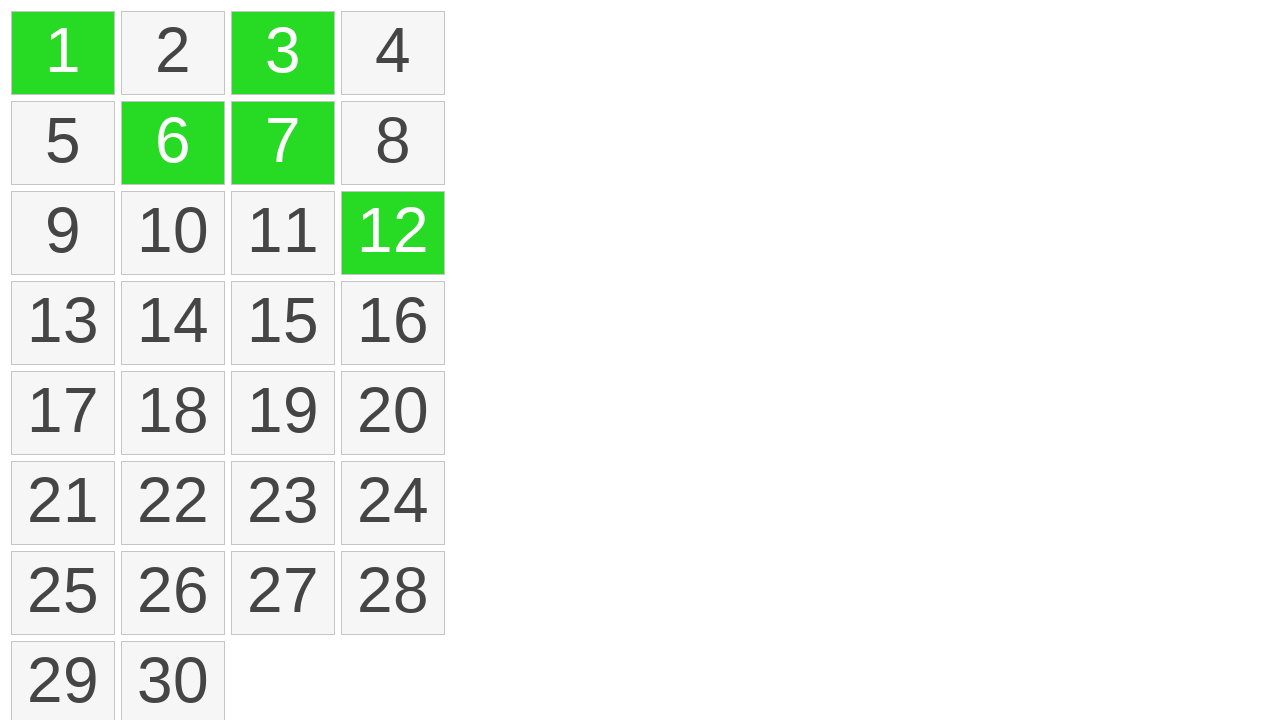

Located all selected items with ui-selected class
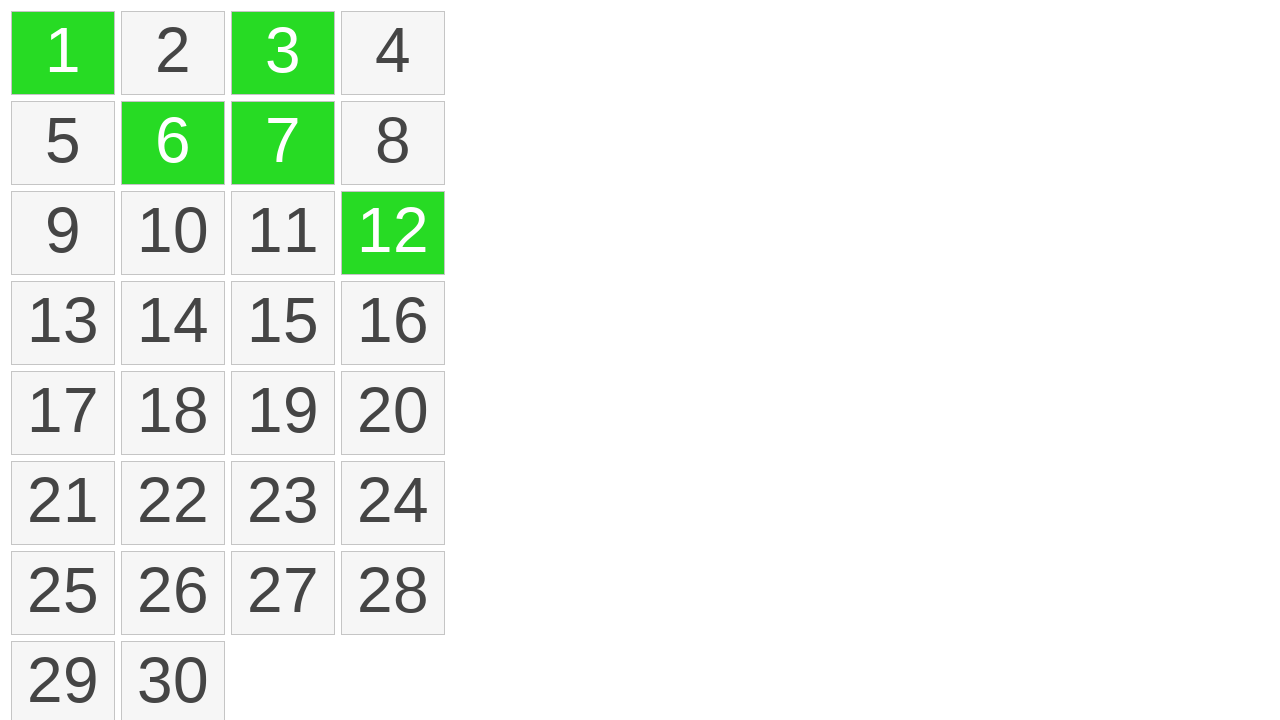

Verified that exactly 5 items are selected
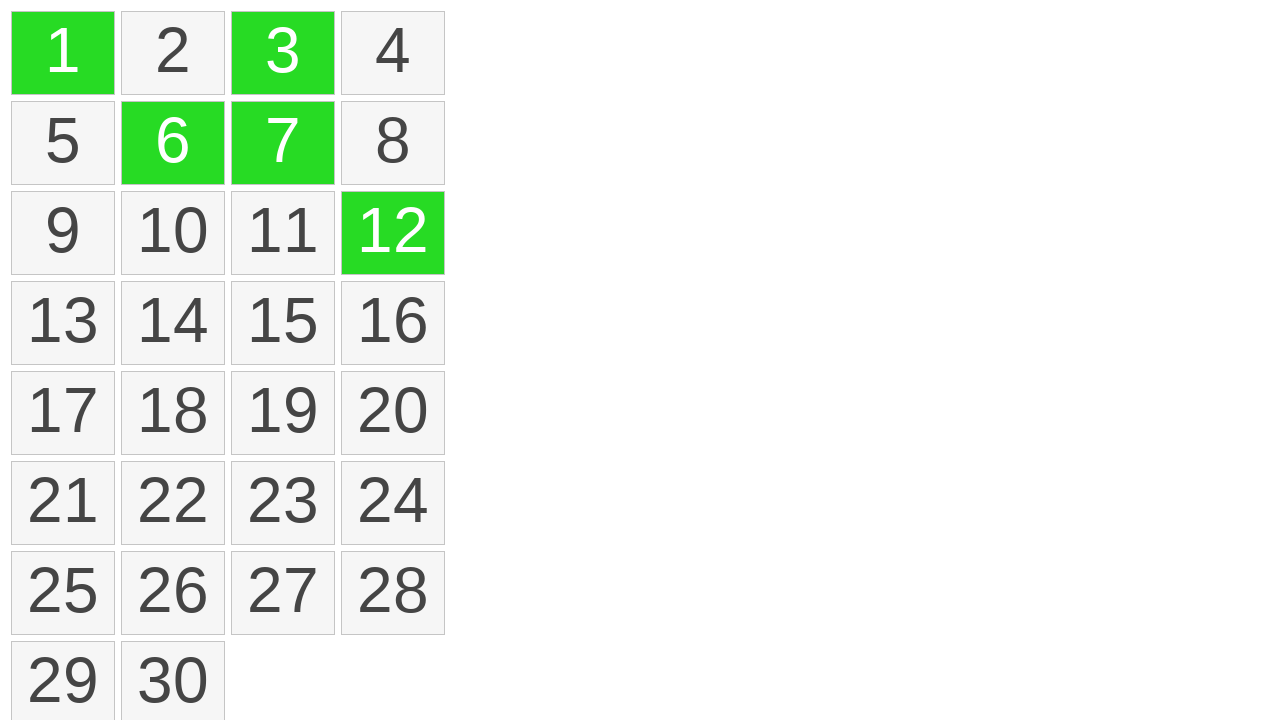

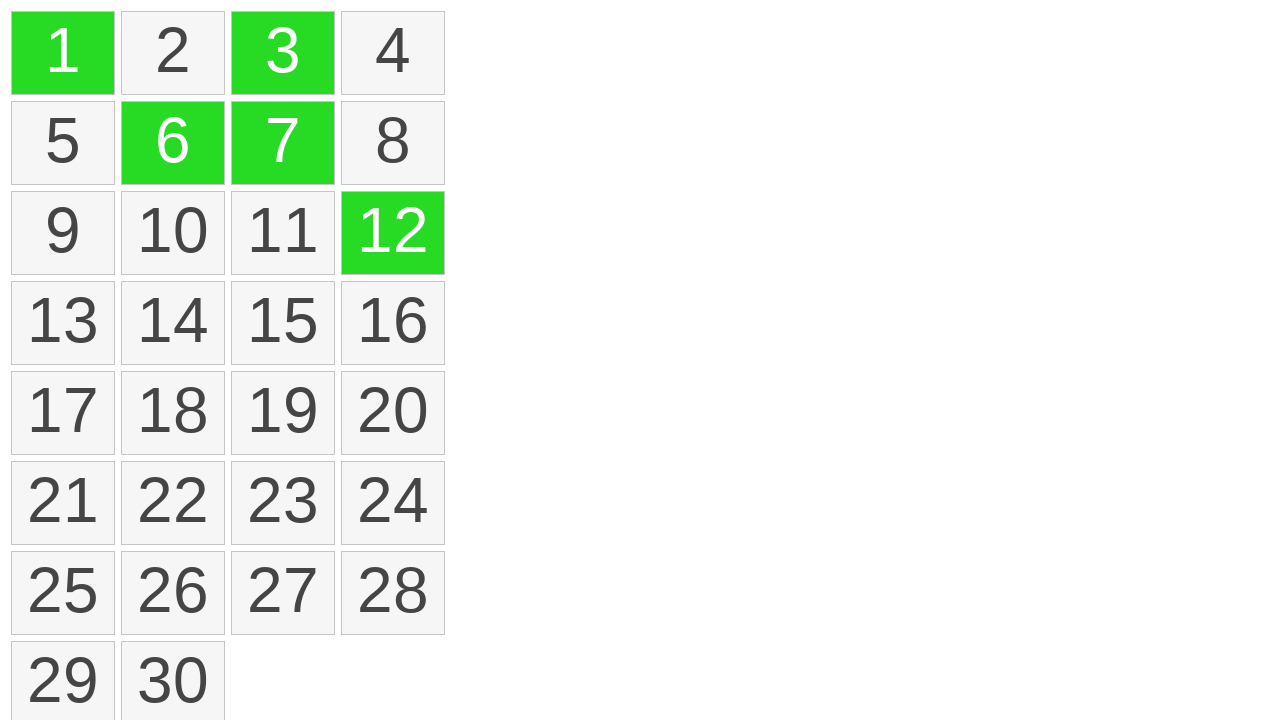